Tests dismissing a JavaScript confirm dialog by clicking the second button, canceling the dialog, and verifying the result

Starting URL: https://the-internet.herokuapp.com/javascript_alerts

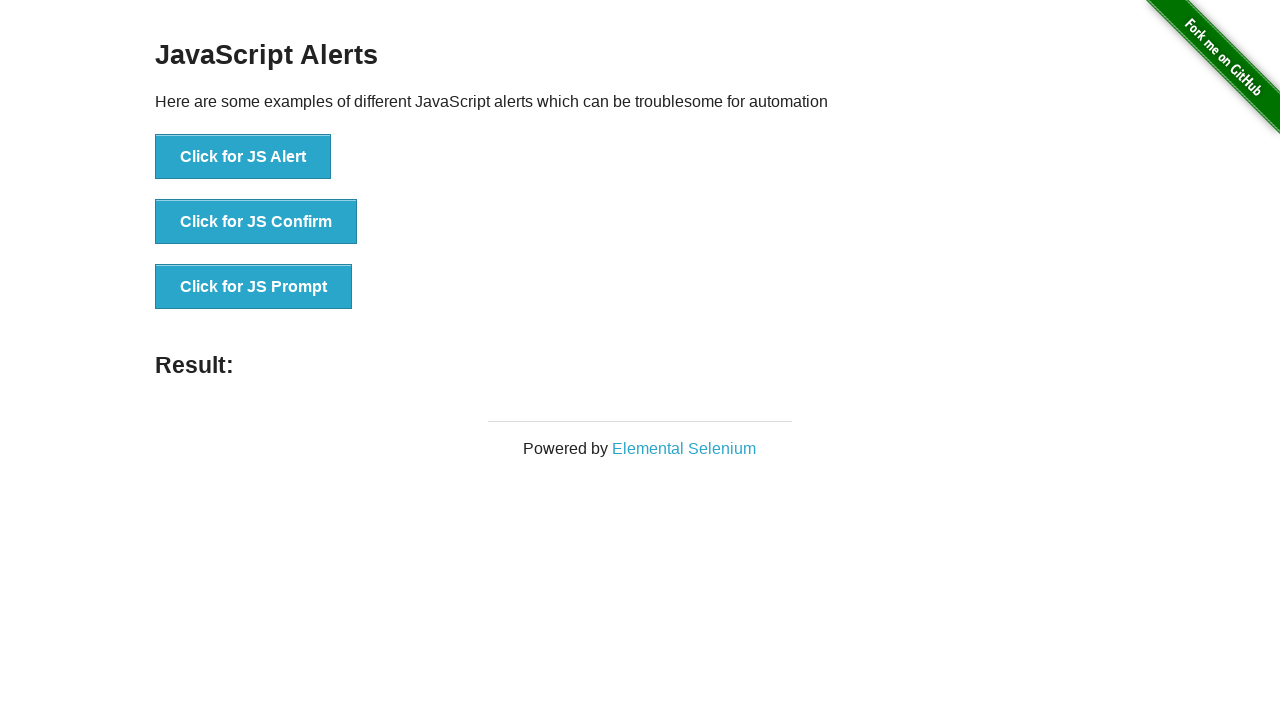

Clicked 'Click for JS Confirm' button to trigger JavaScript confirm dialog at (256, 222) on text='Click for JS Confirm'
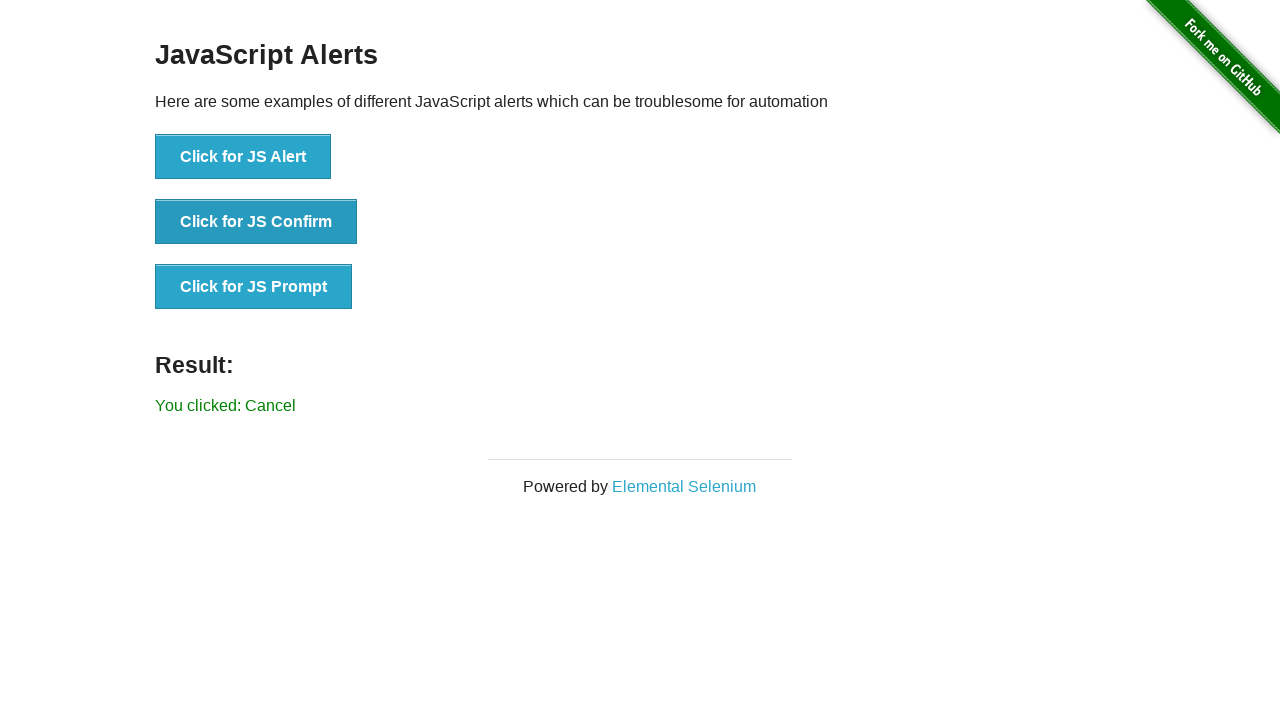

Set up dialog handler to dismiss the confirm dialog
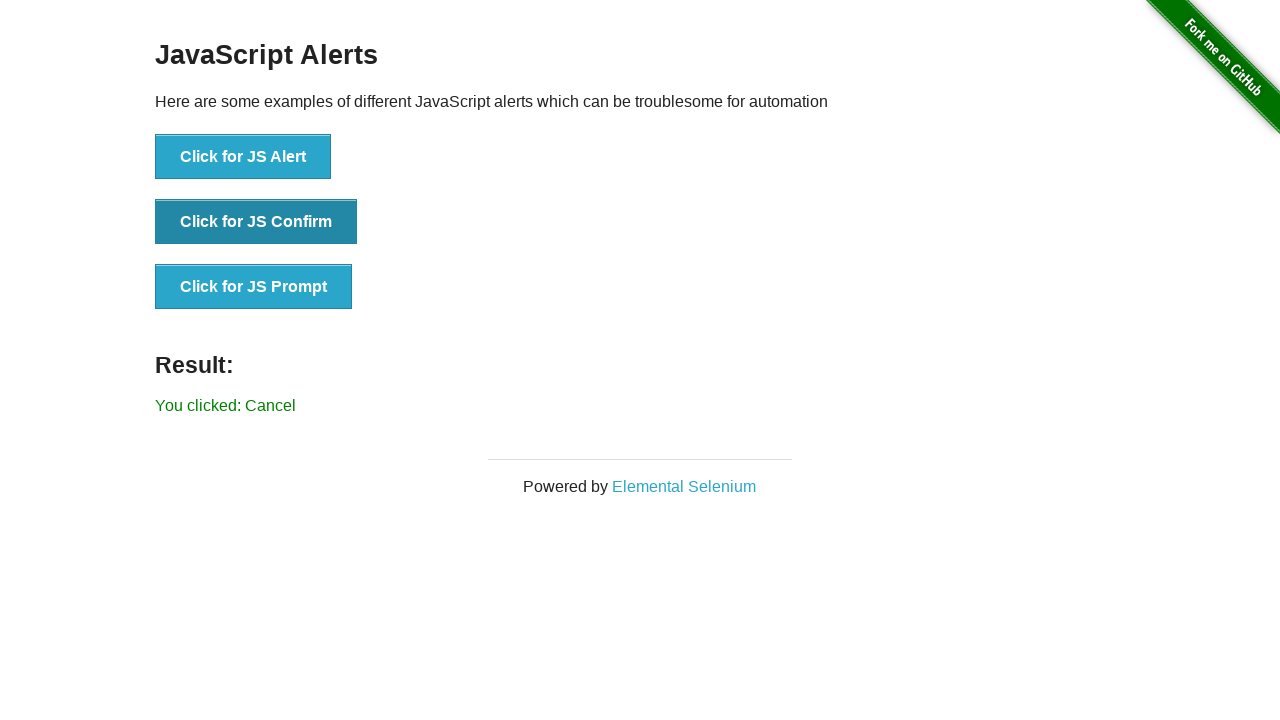

Retrieved result text 'You clicked: Cancel'
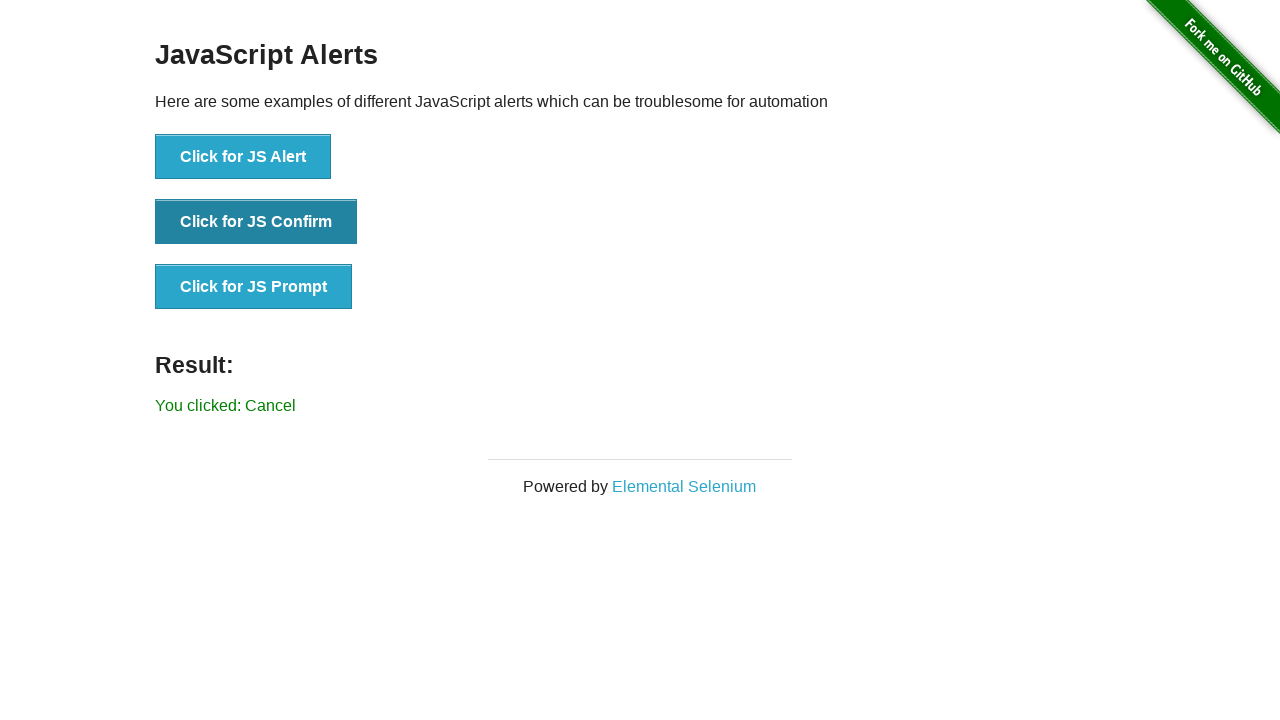

Verified that result text does not contain 'successfully'
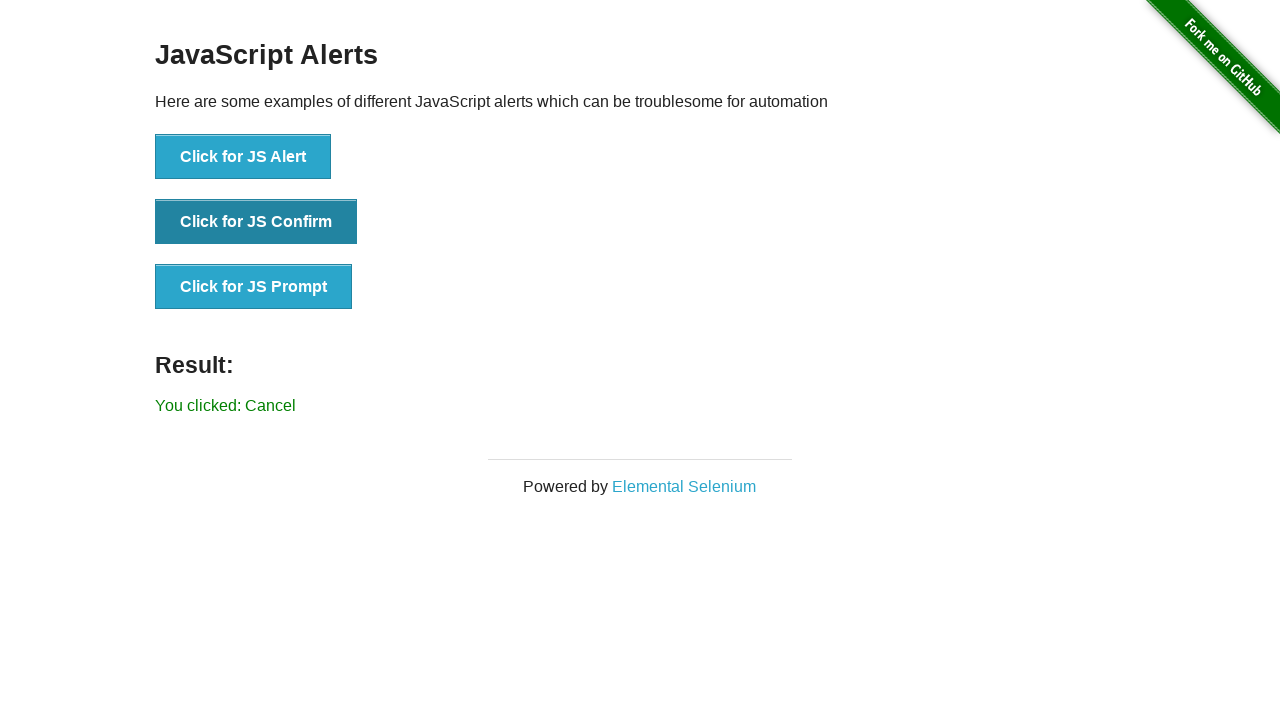

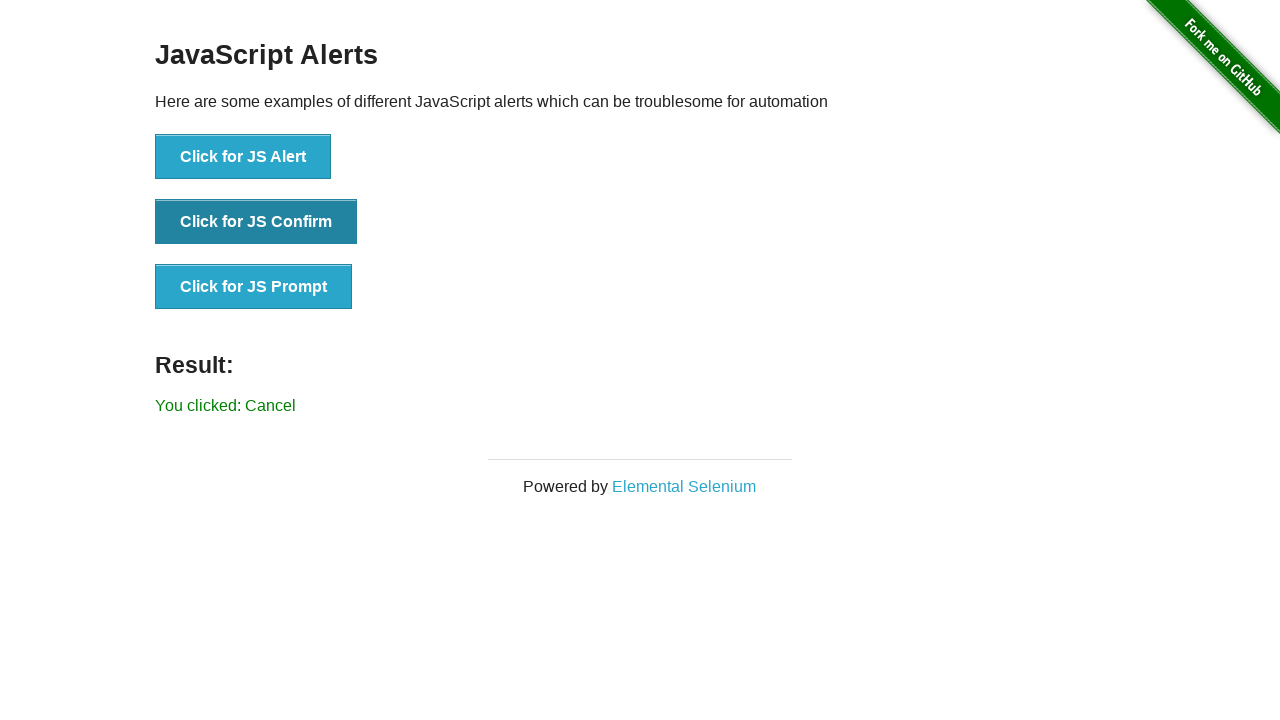